Navigates to the Selenium official website and clicks on a link element that has a class containing 'grid'

Starting URL: https://www.selenium.dev/

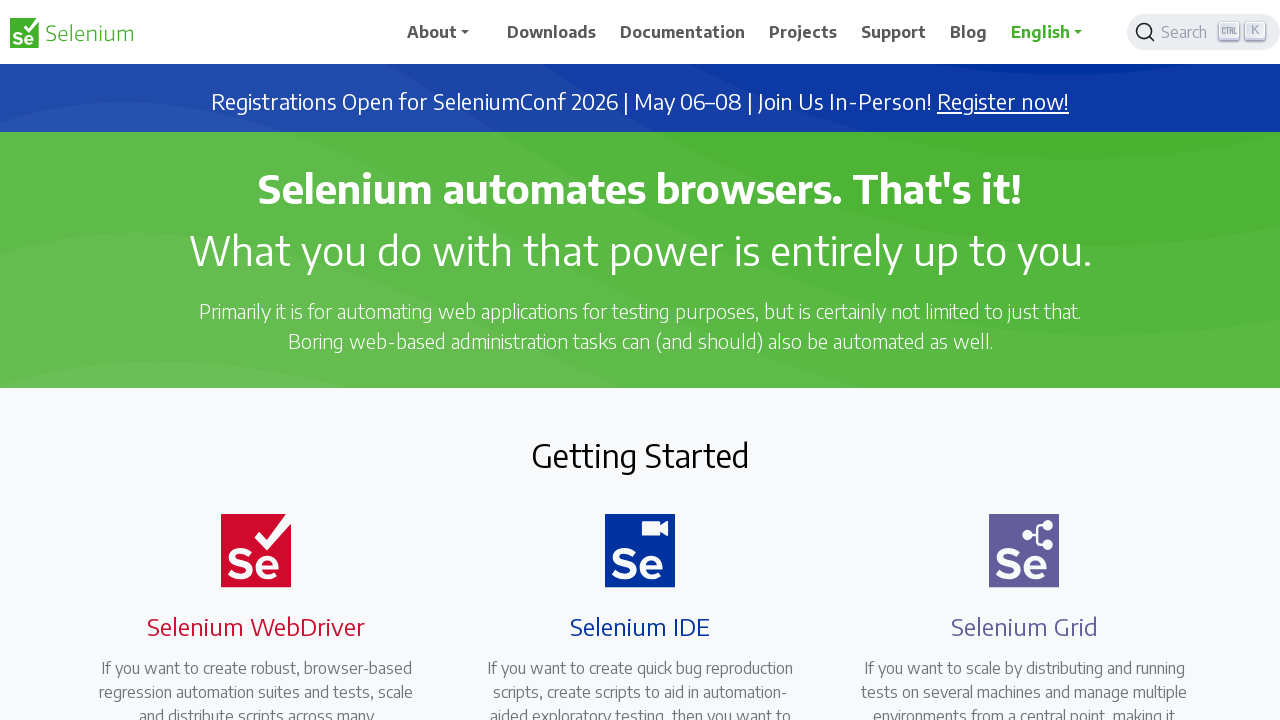

Waited for page to load with domcontentloaded state
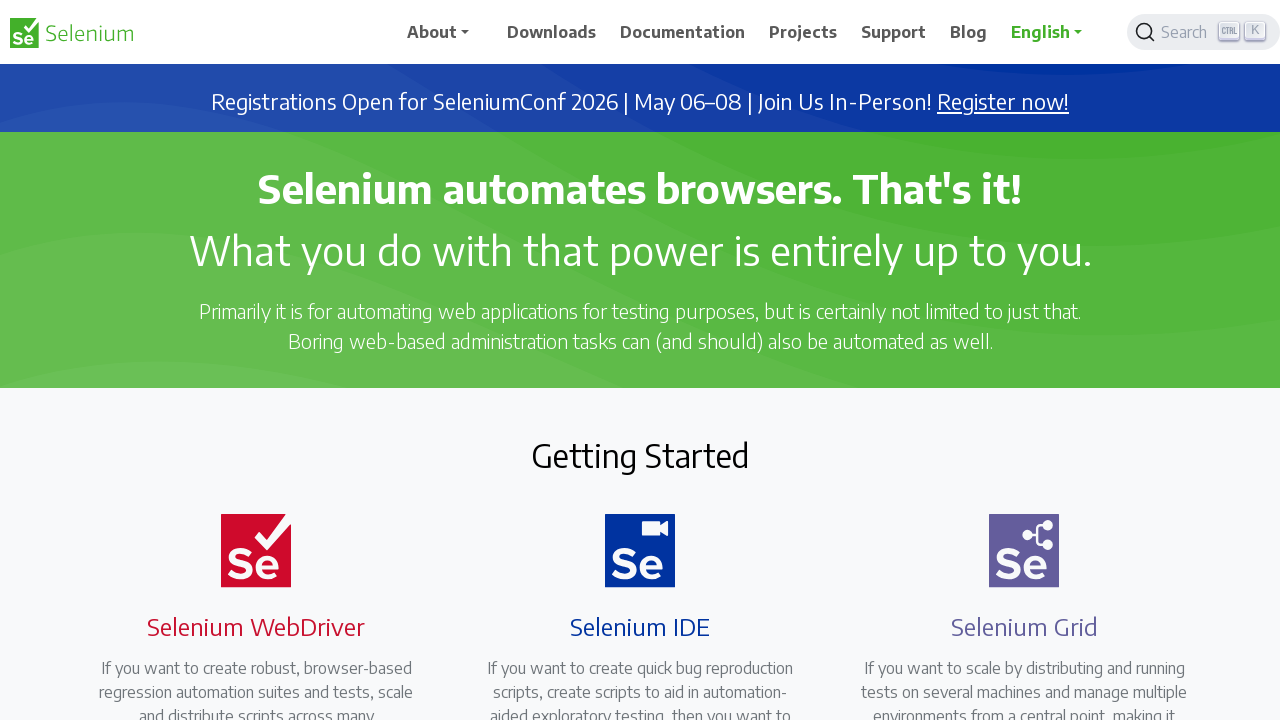

Clicked on link element with class containing 'grid' at (1012, 360) on a[class*='grid']
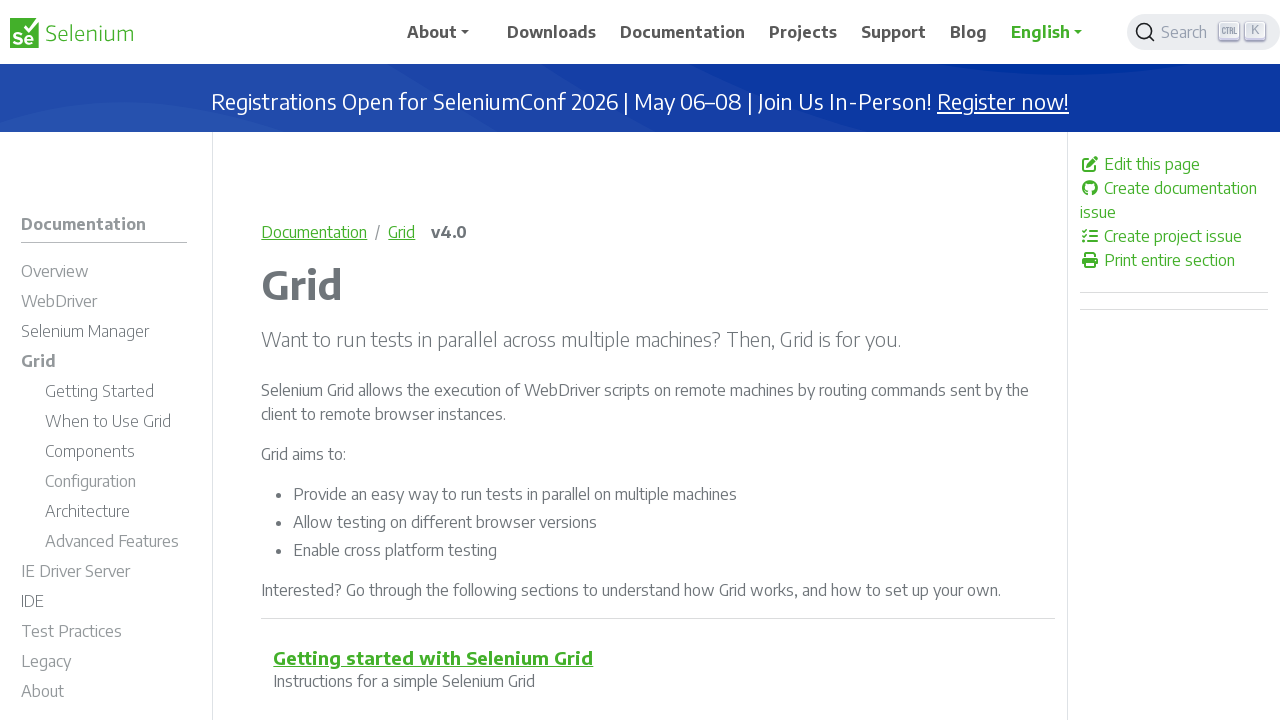

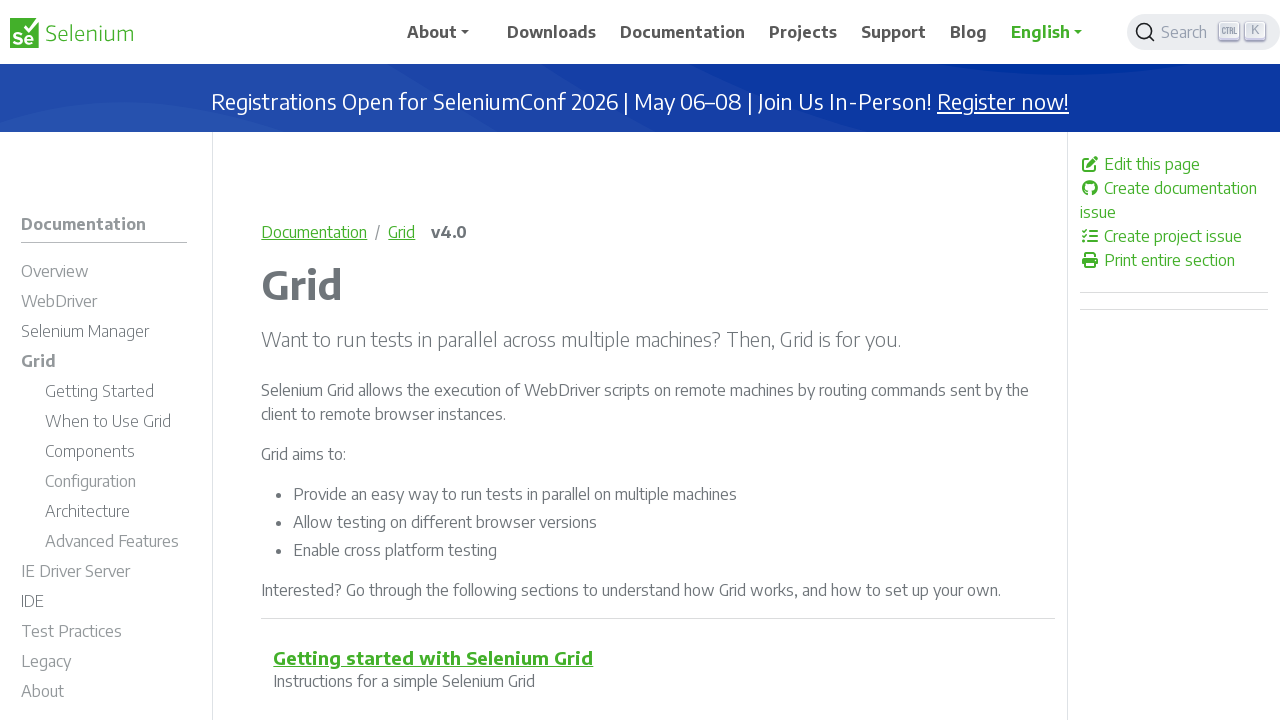